Tests closing an entry advertisement modal by clicking the Close button on the modal popup that appears on page load.

Starting URL: http://the-internet.herokuapp.com/entry_ad

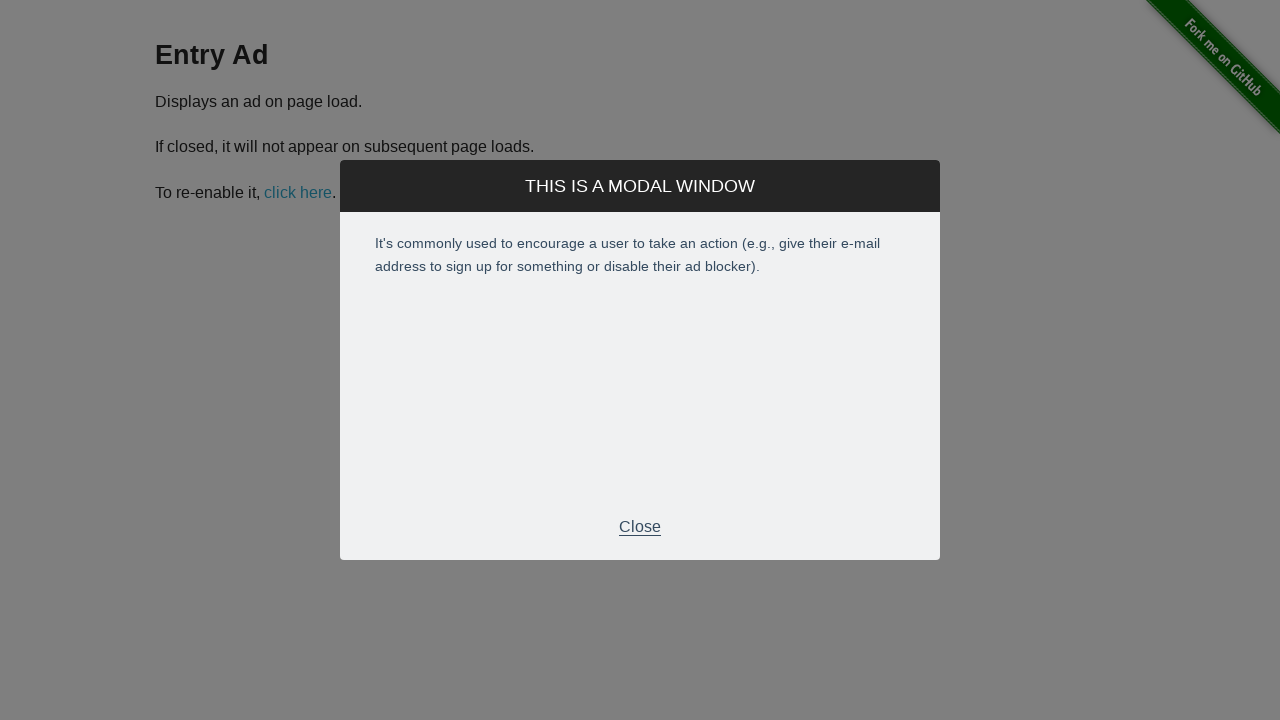

Entry advertisement modal appeared on page load
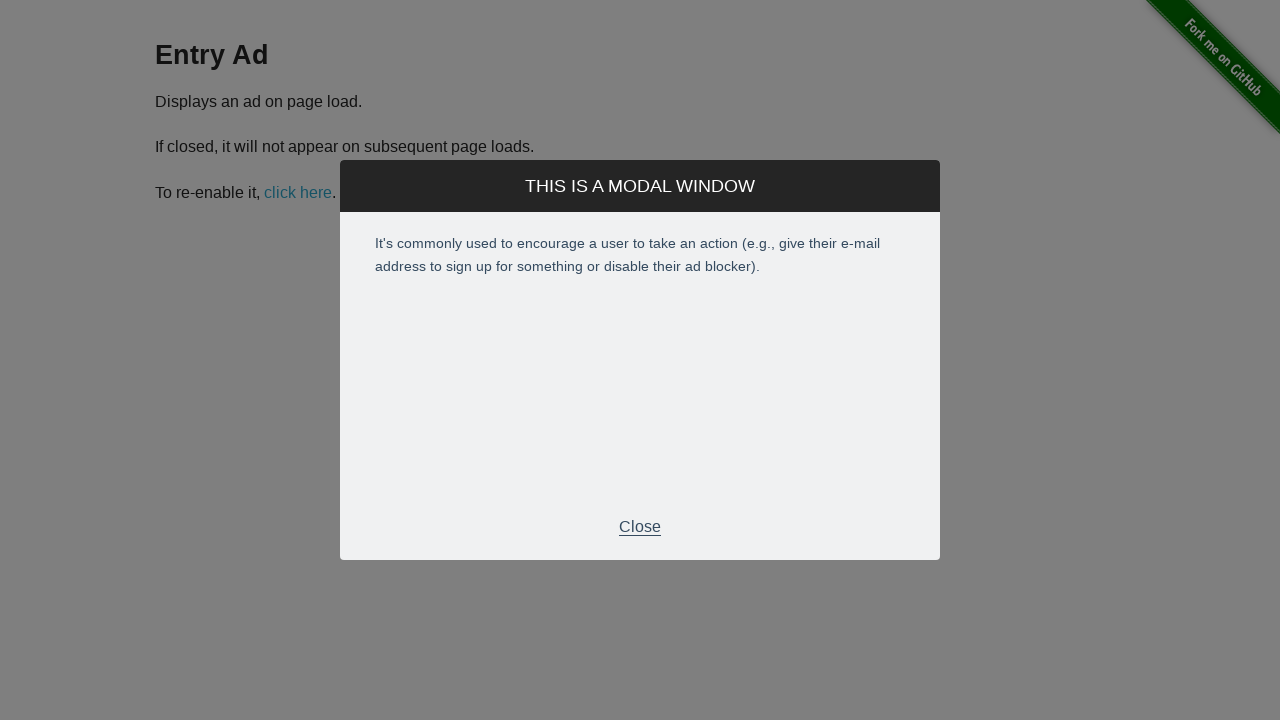

Clicked the Close button on the modal popup at (640, 527) on xpath=//body/div/div/div/div/div[3]/p
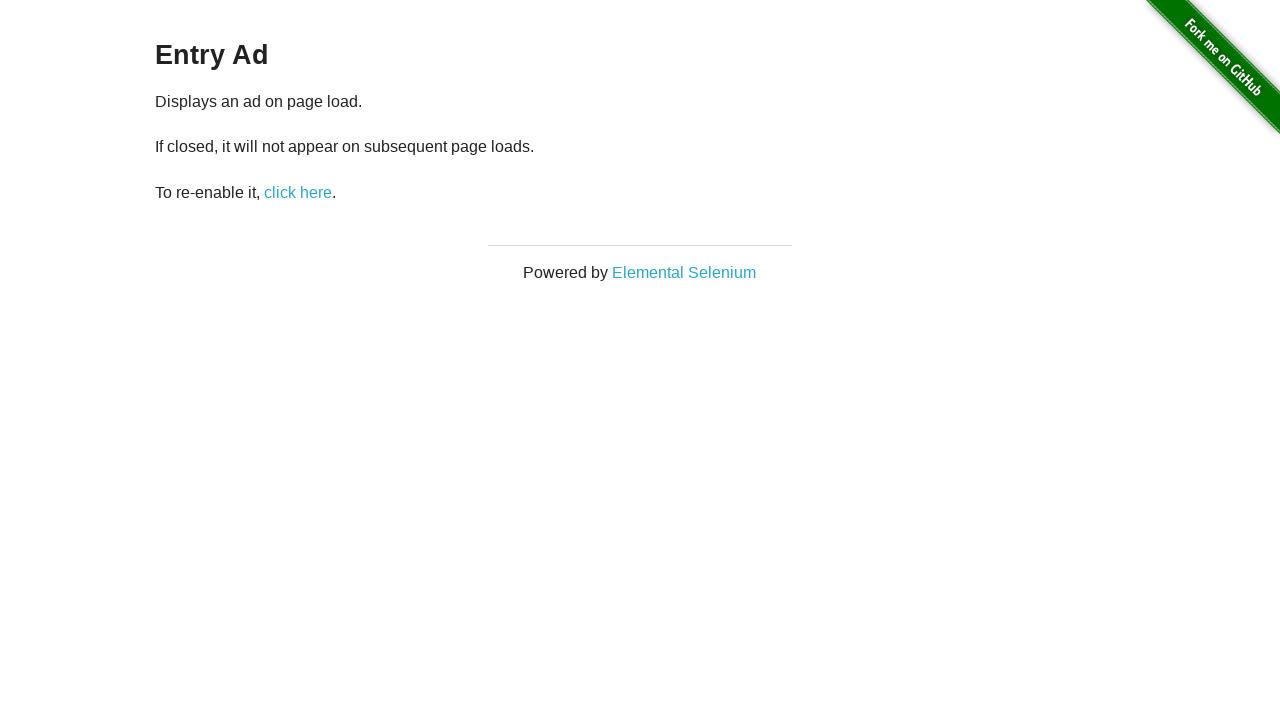

Entry advertisement modal successfully closed and hidden
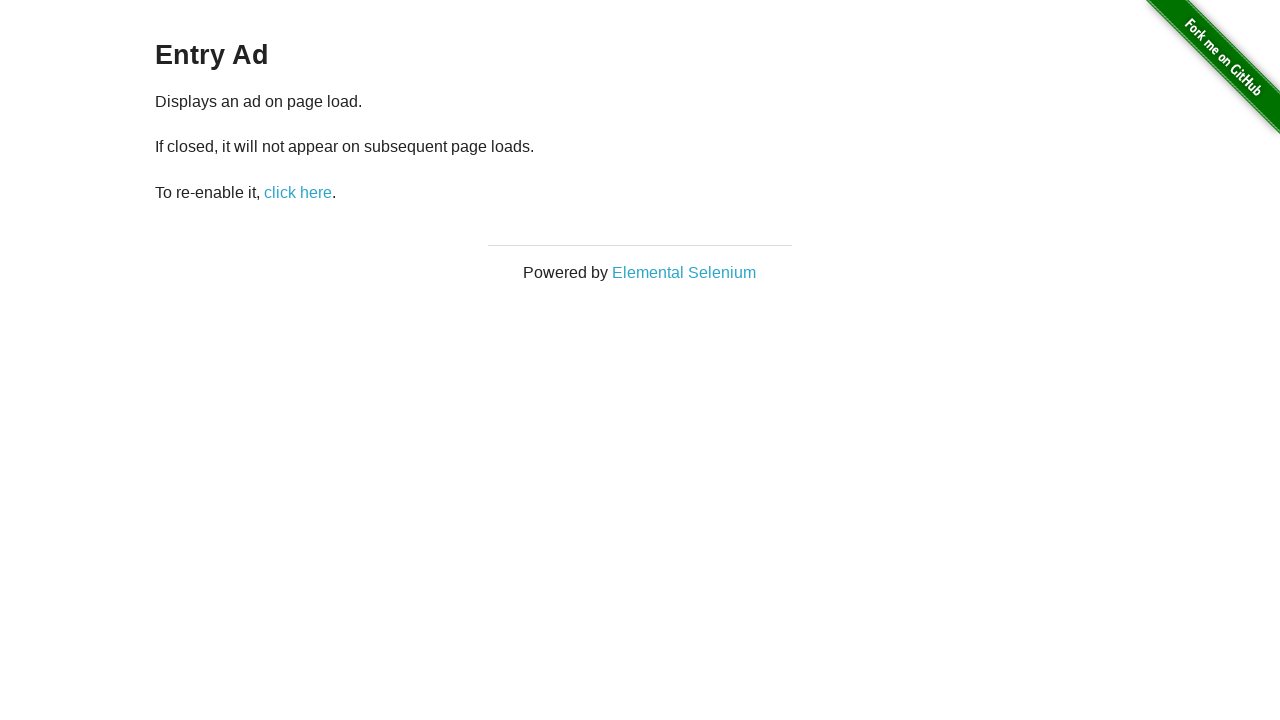

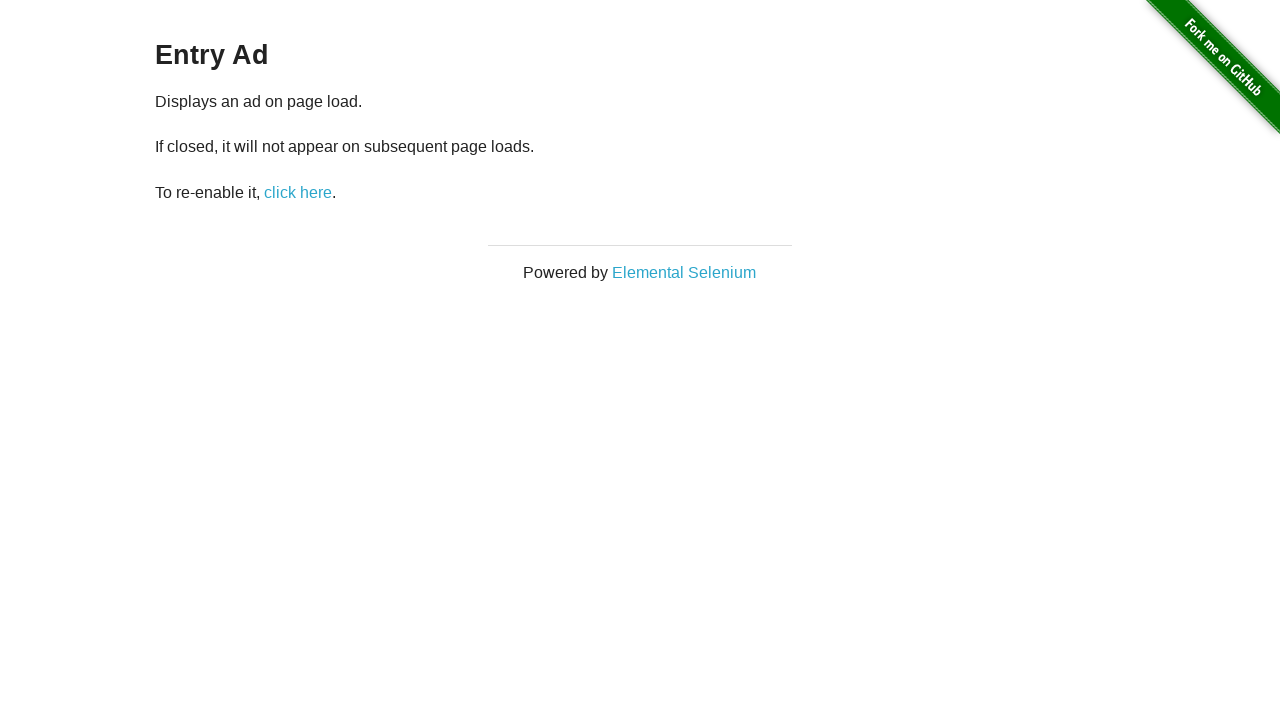